Tests window switching functionality by clicking a button that opens a new tab and switching between the original and new windows

Starting URL: https://formy-project.herokuapp.com/switch-window

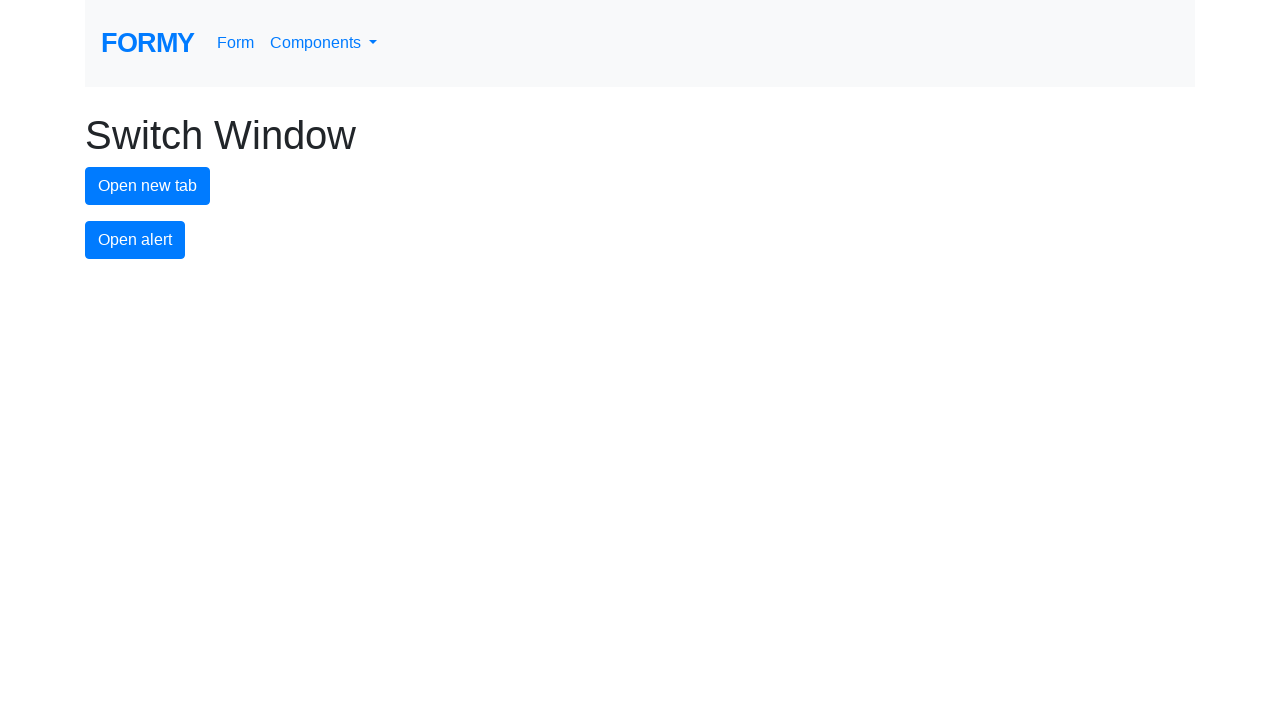

Clicked button to open new tab at (148, 186) on #new-tab-button
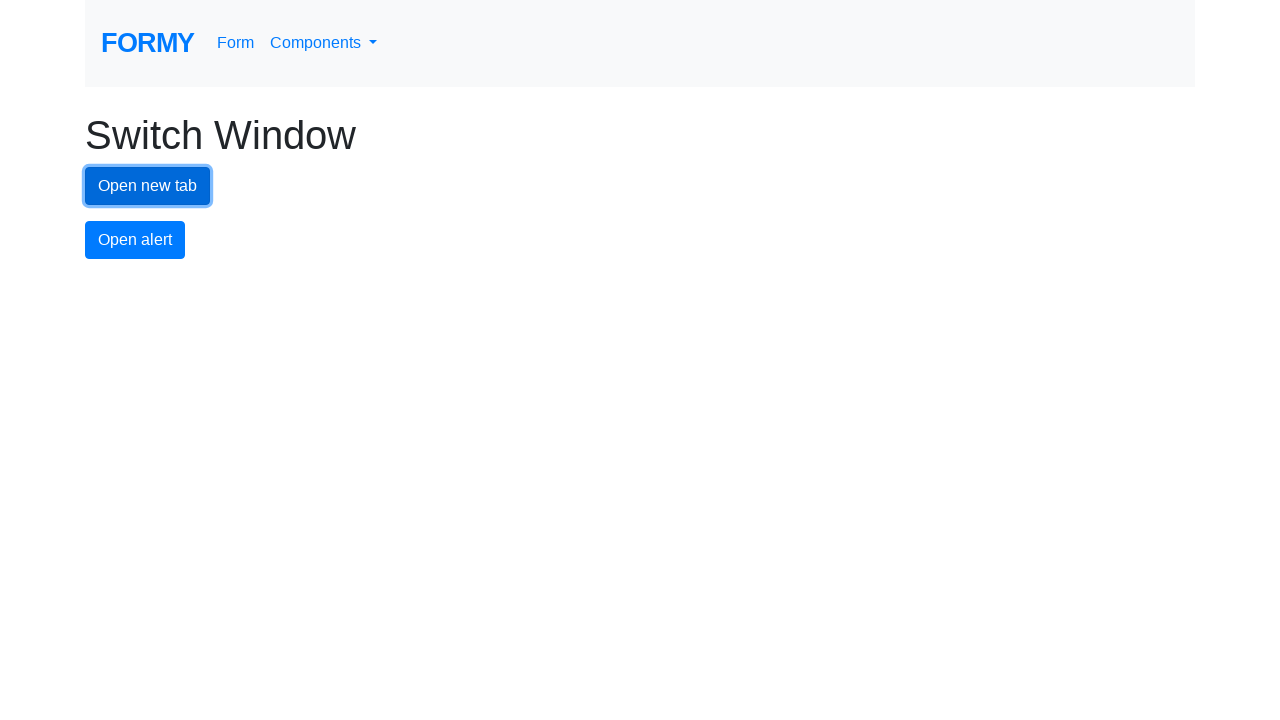

New tab opened and popup reference captured
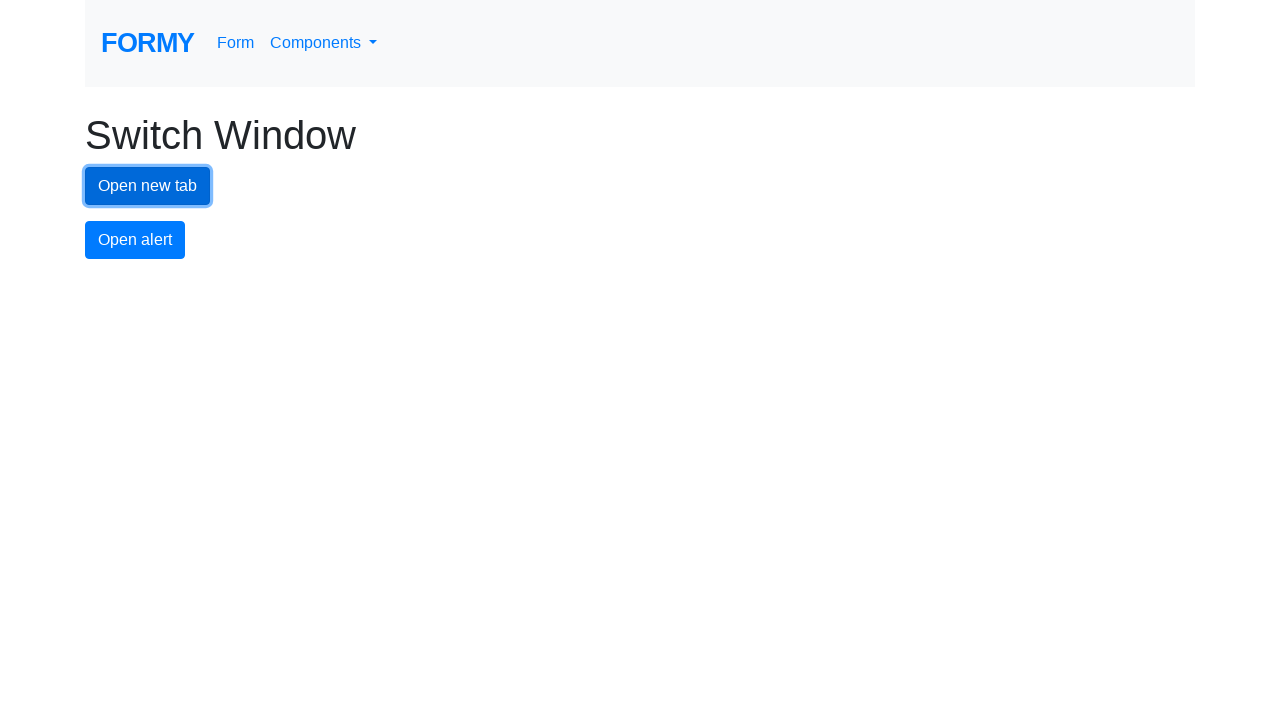

Switched to new tab context
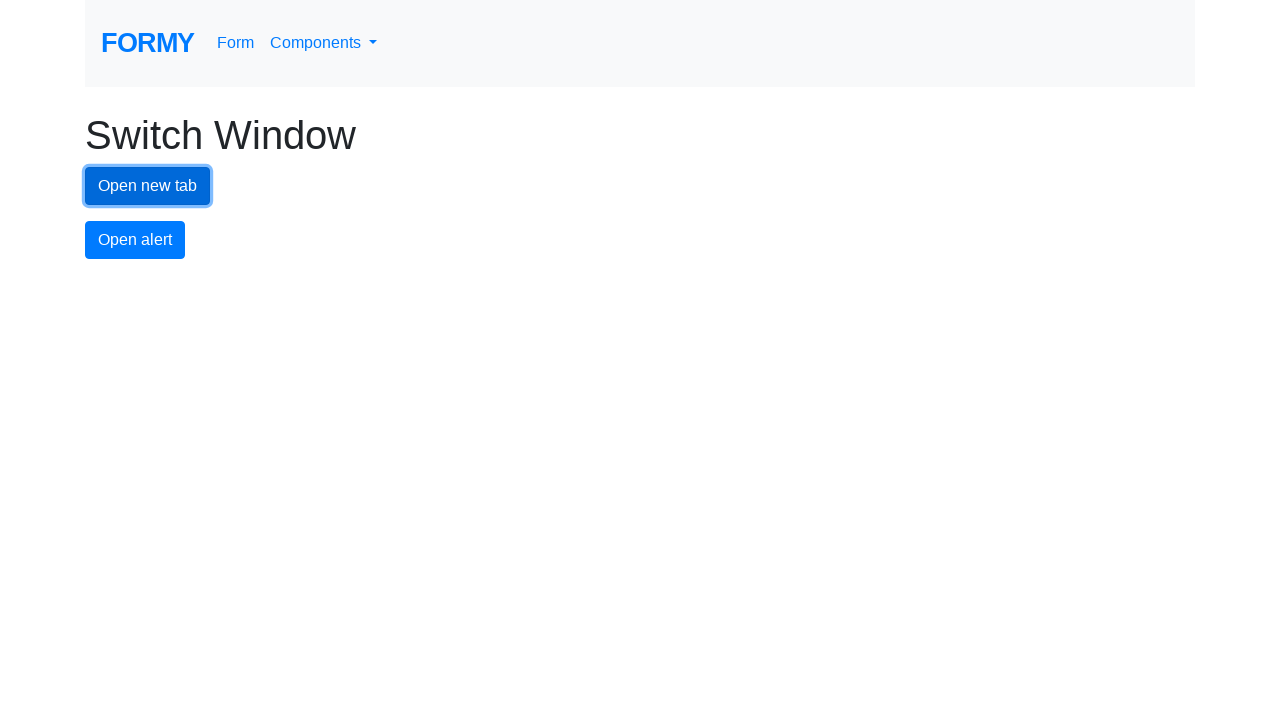

Switched back to original tab context
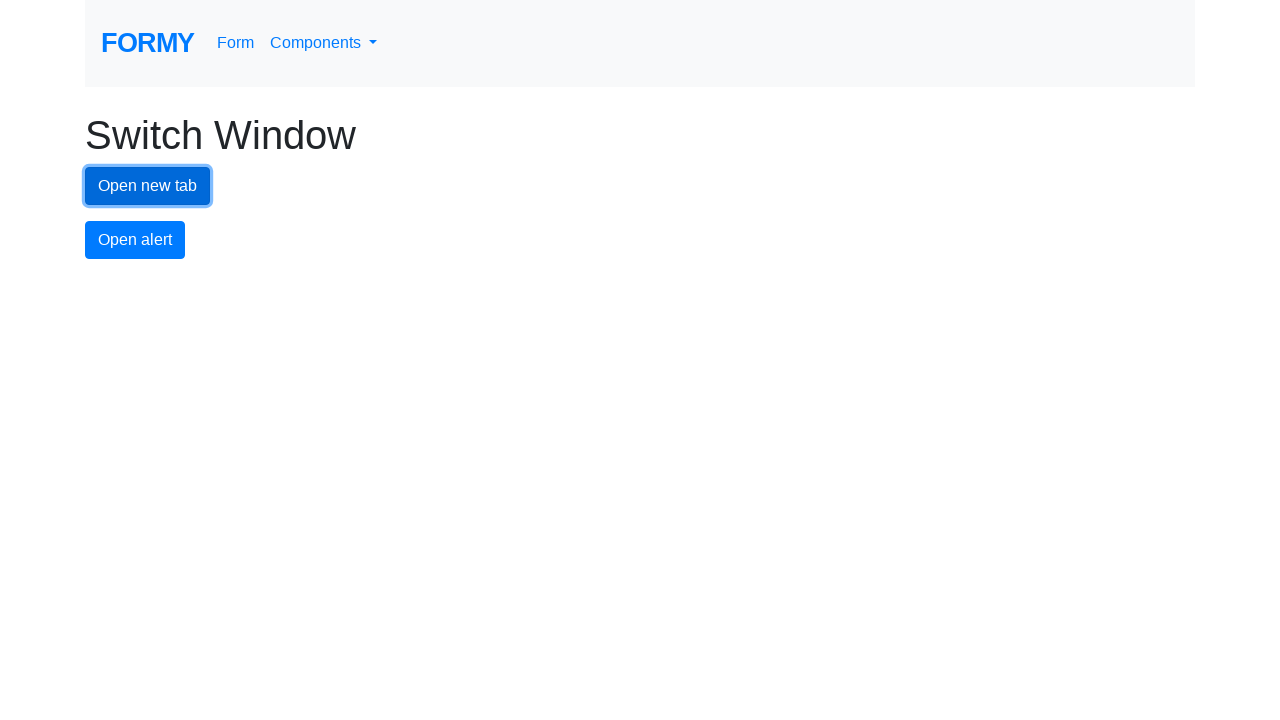

Closed the new tab
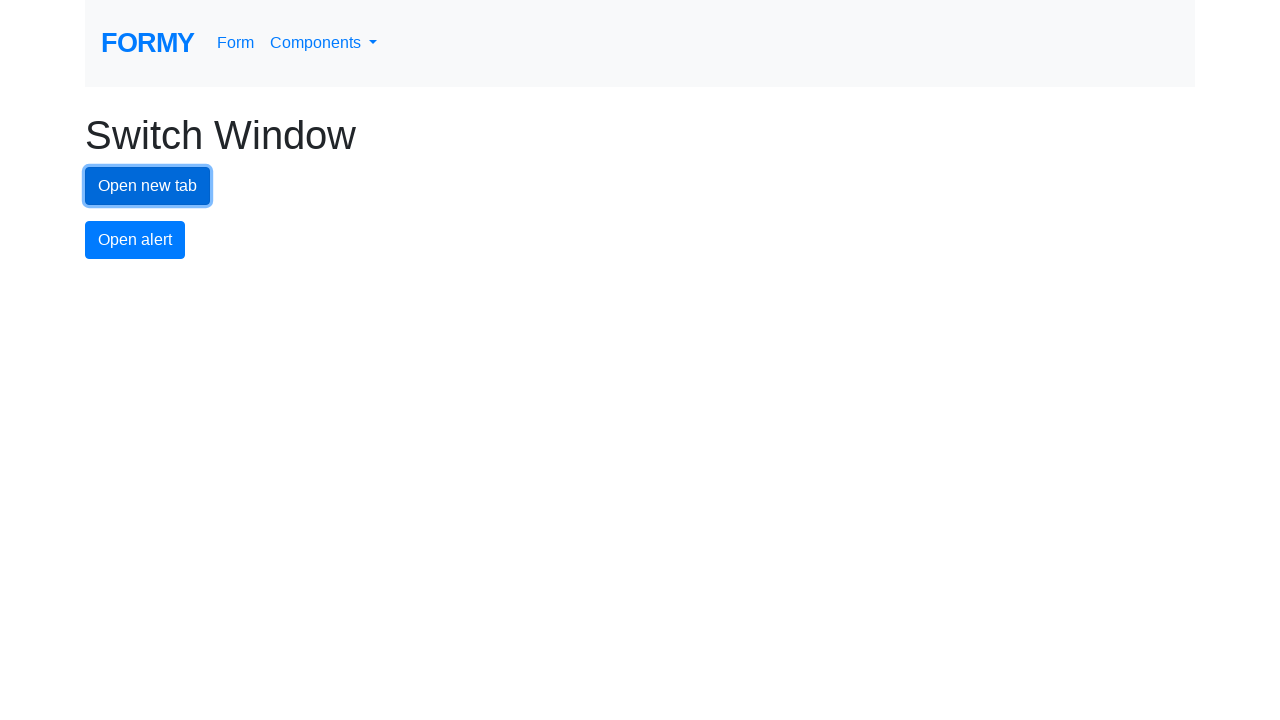

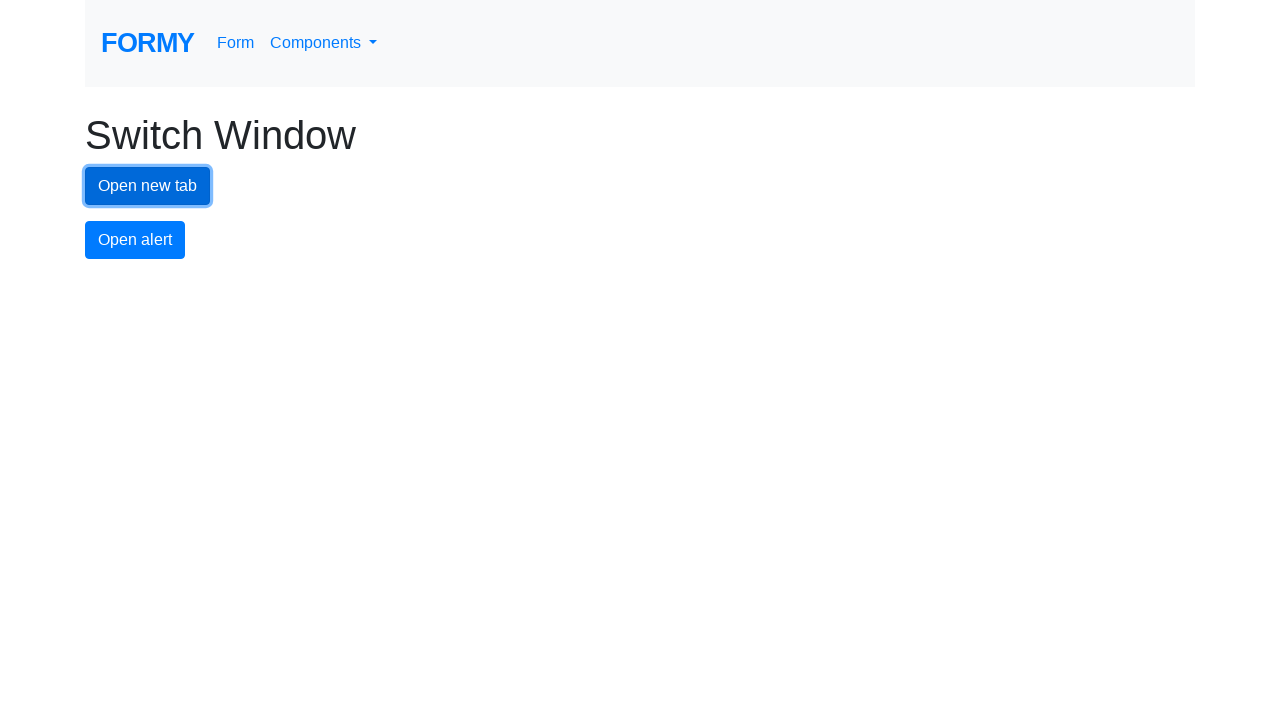